Tests drag and drop functionality by dragging an element and dropping it onto a target area

Starting URL: https://www.qa-practice.com/elements/dragndrop/boxes

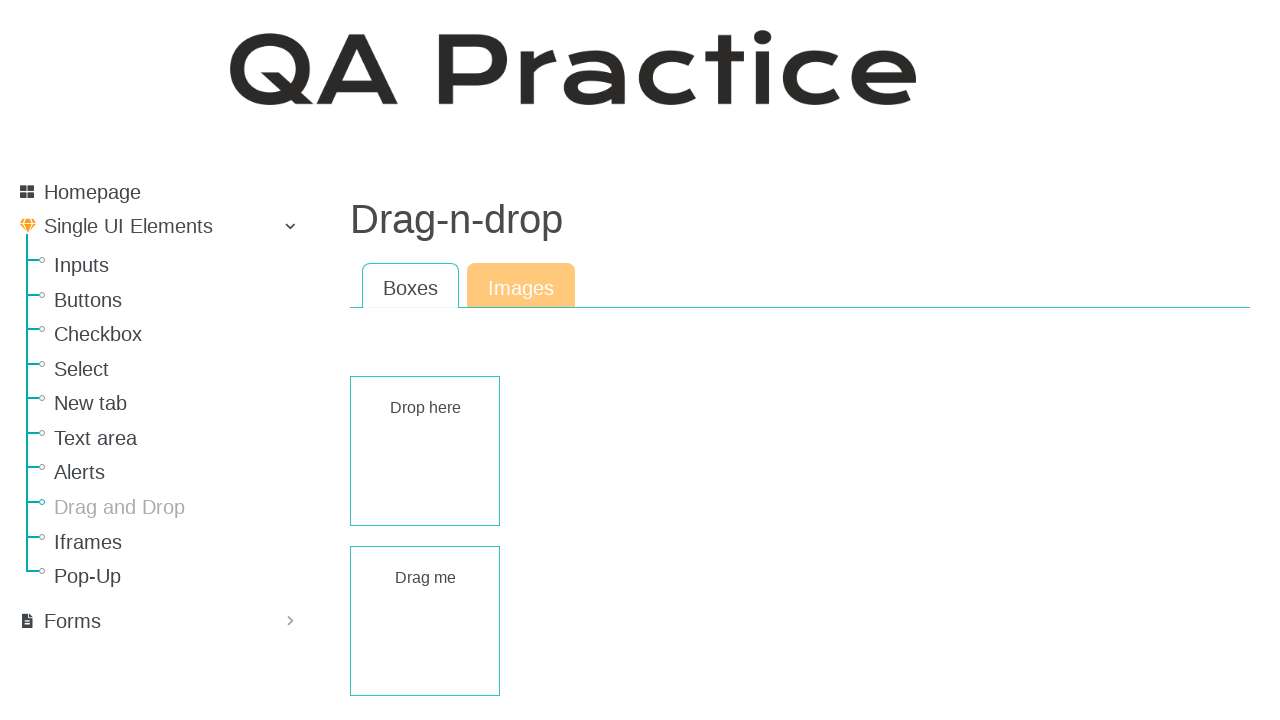

Located draggable element
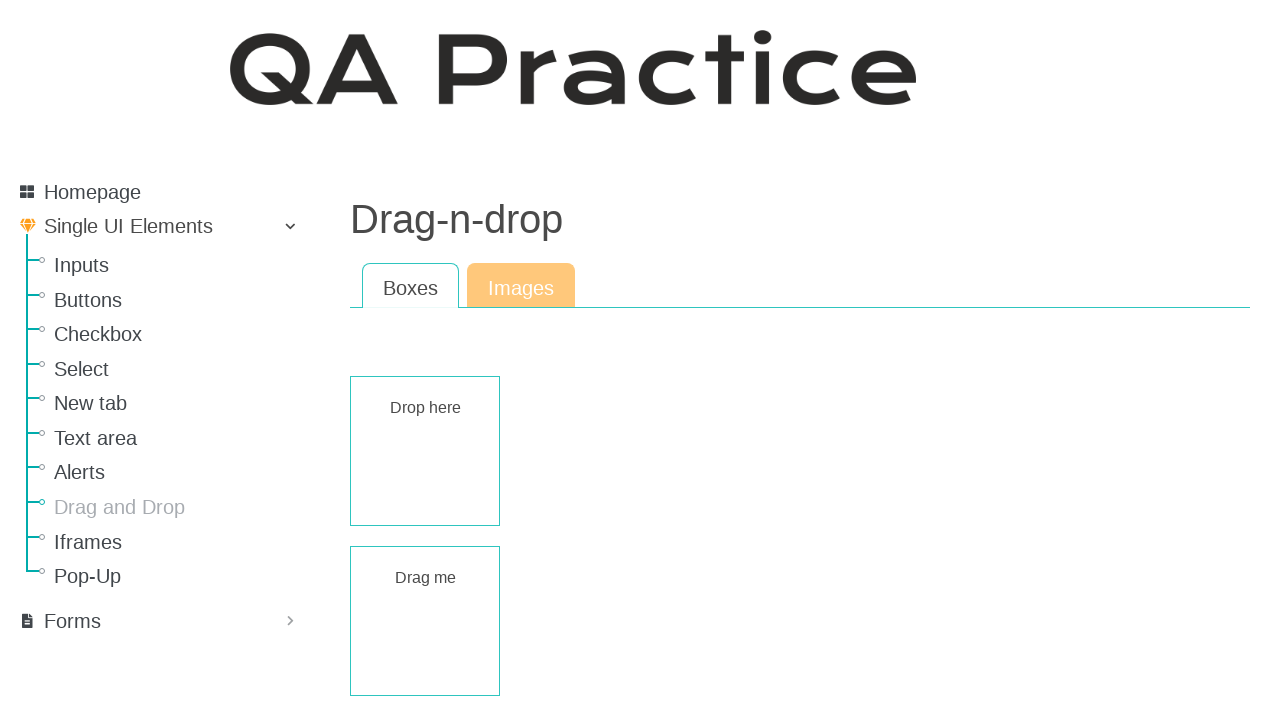

Located drop target area
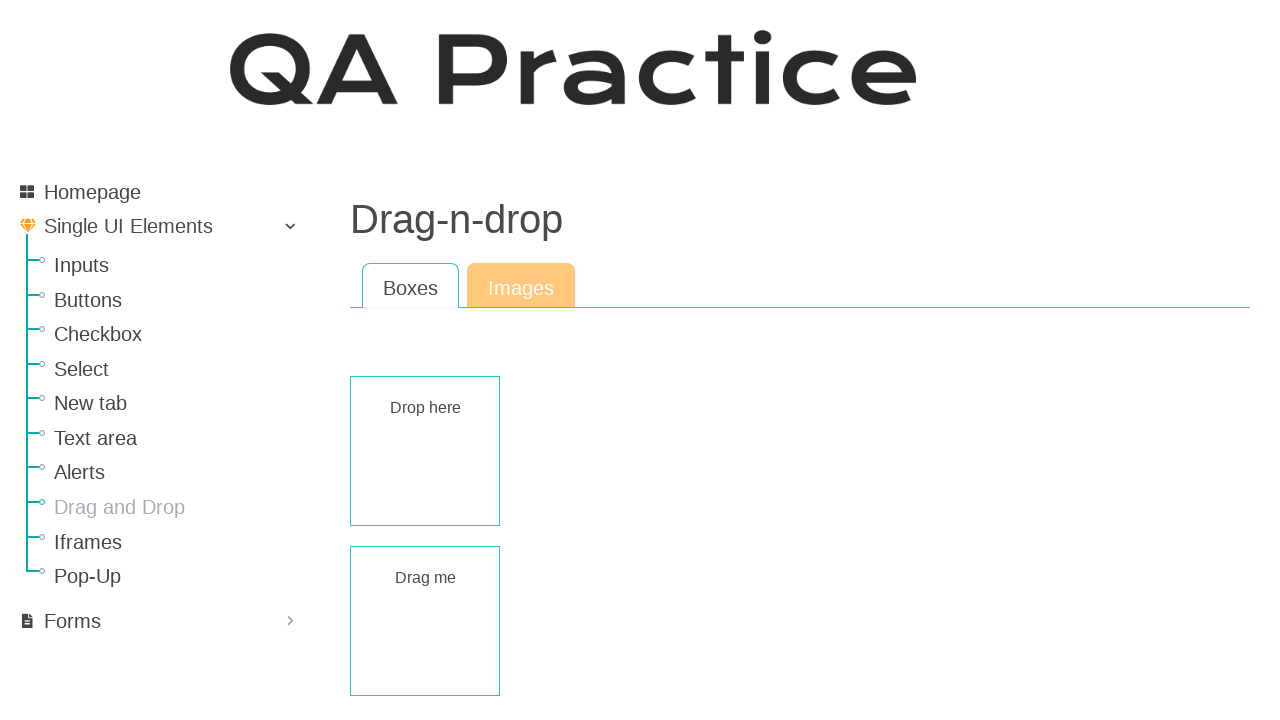

Dragged element and dropped it onto target area at (425, 451)
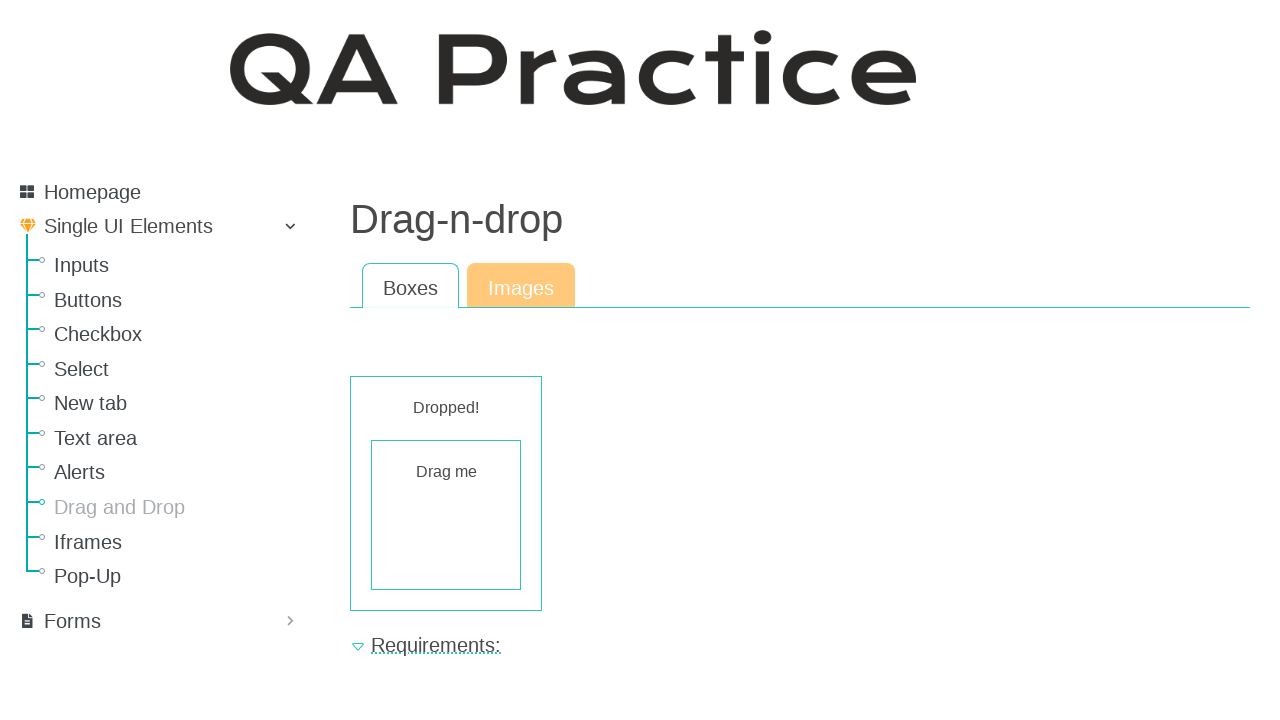

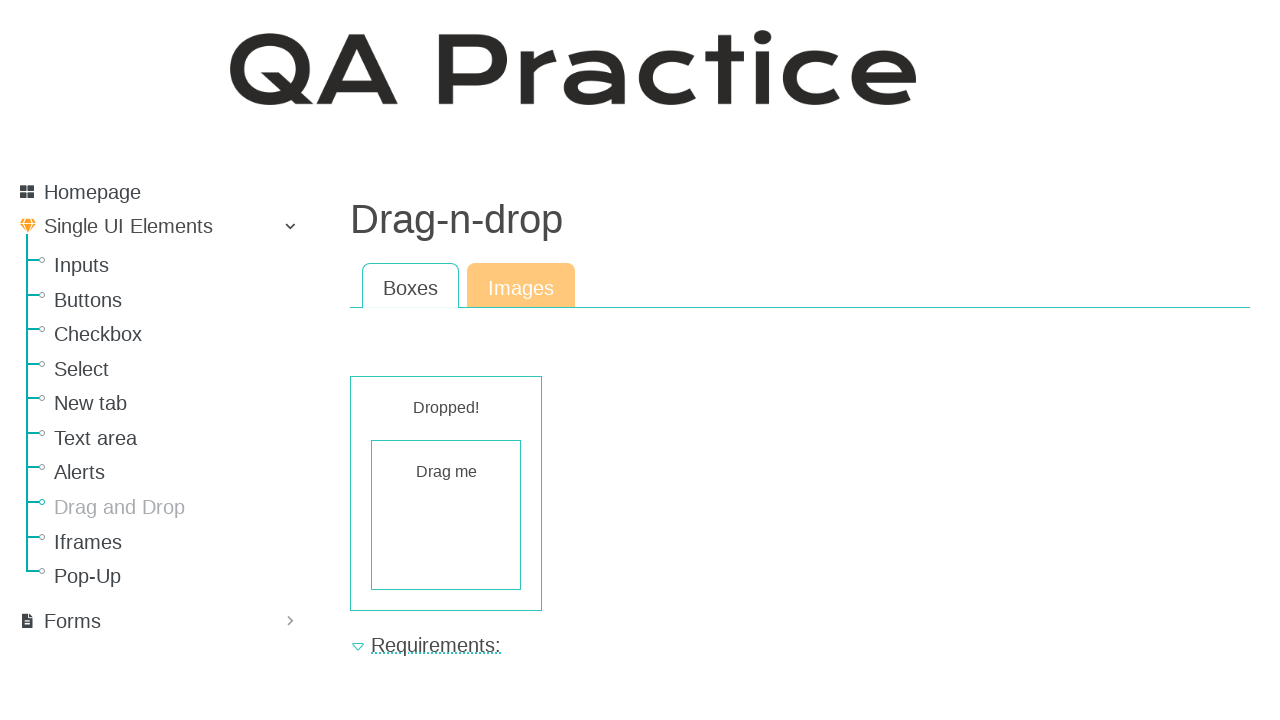